Tests the Text Box form on DemoQA by navigating to Elements, filling out all text fields (name, email, addresses), and submitting the form

Starting URL: https://demoqa.com/

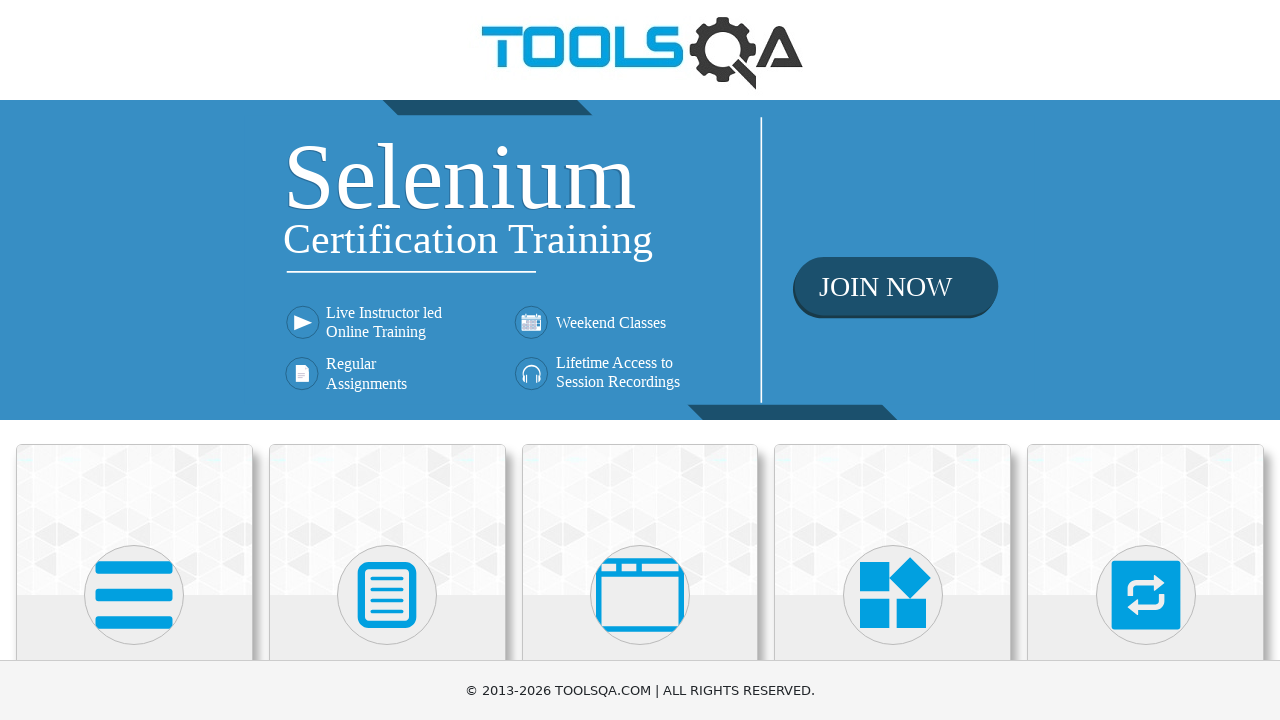

Scrolled down 450px to view category cards
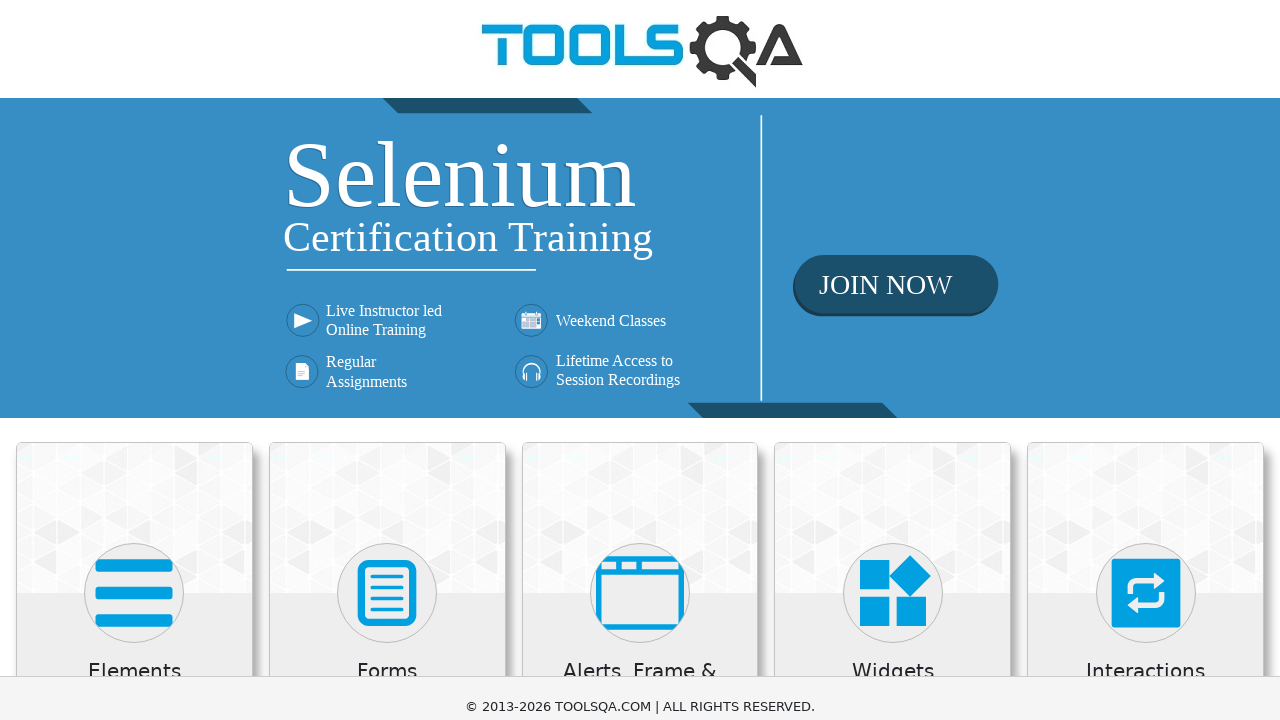

Clicked on Elements category at (134, 145) on xpath=//div[@class='category-cards']//div[1]//div[1]//div[2]//*[name()='svg']
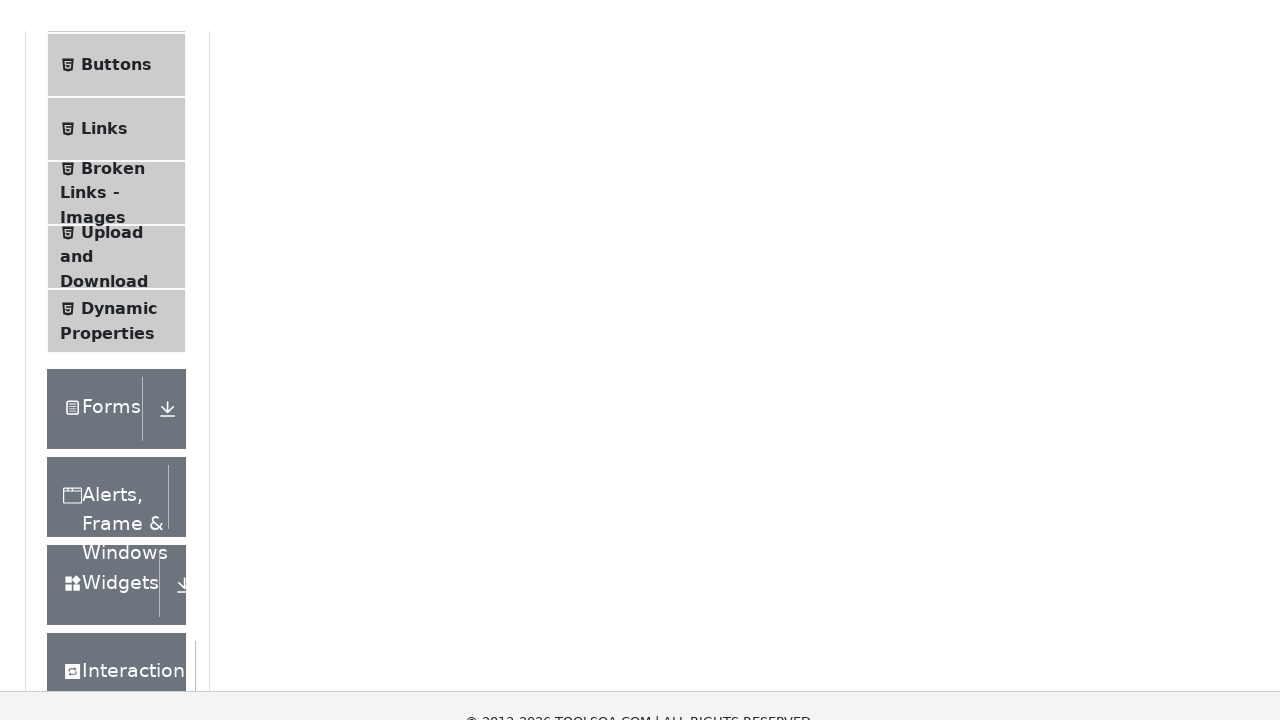

Clicked on Text Box menu item at (119, 261) on xpath=//span[normalize-space()='Text Box']
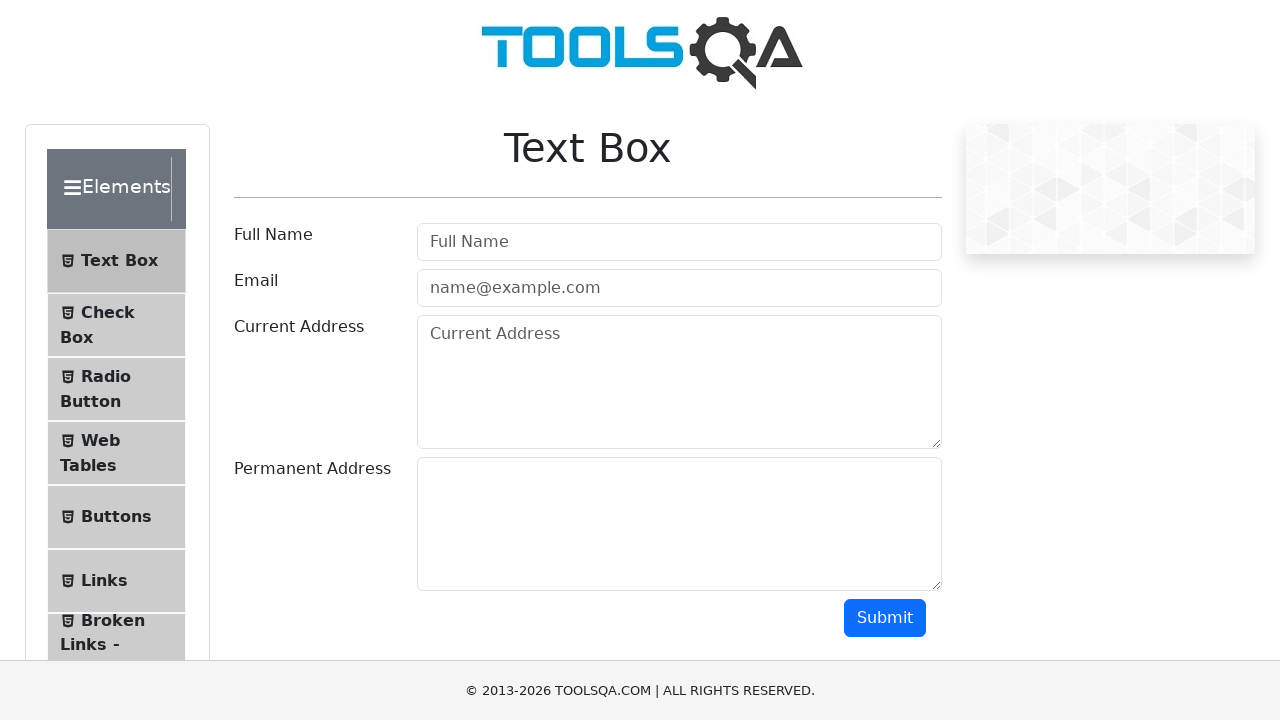

Filled Full Name field with 'Natalia V' on input[placeholder='Full Name']
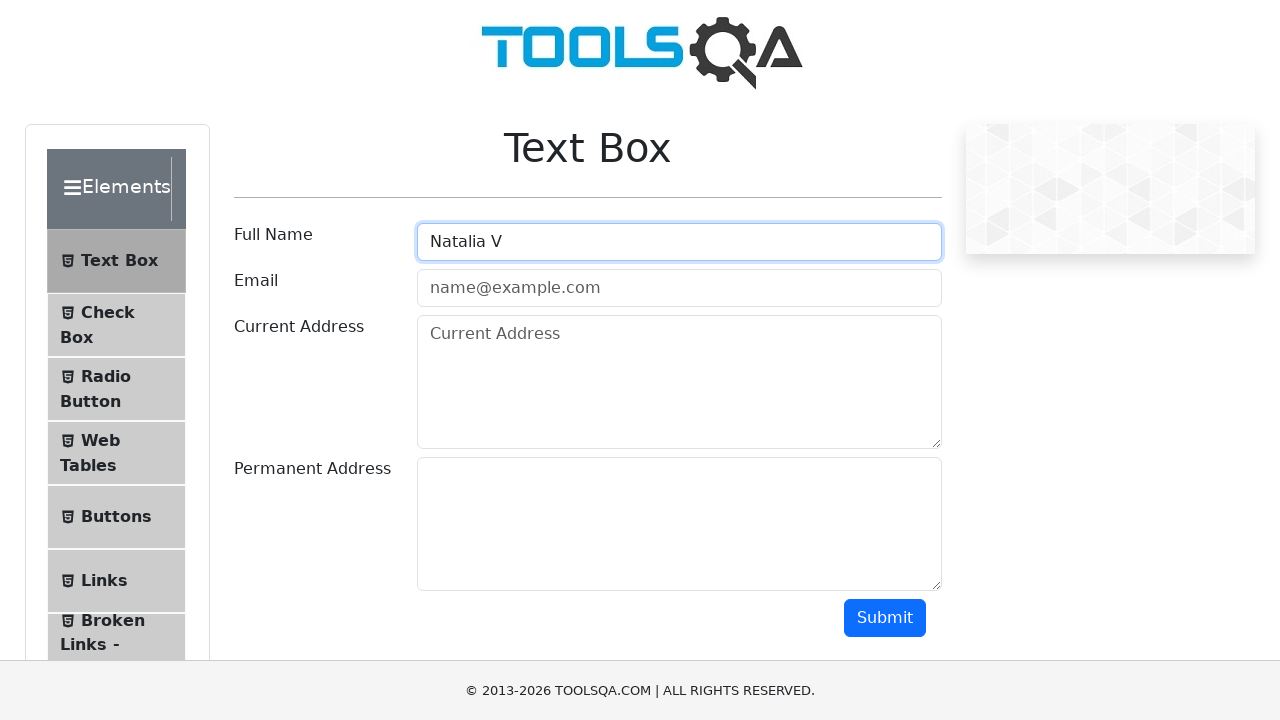

Filled Email field with 'mail@gmail.com' on #userEmail
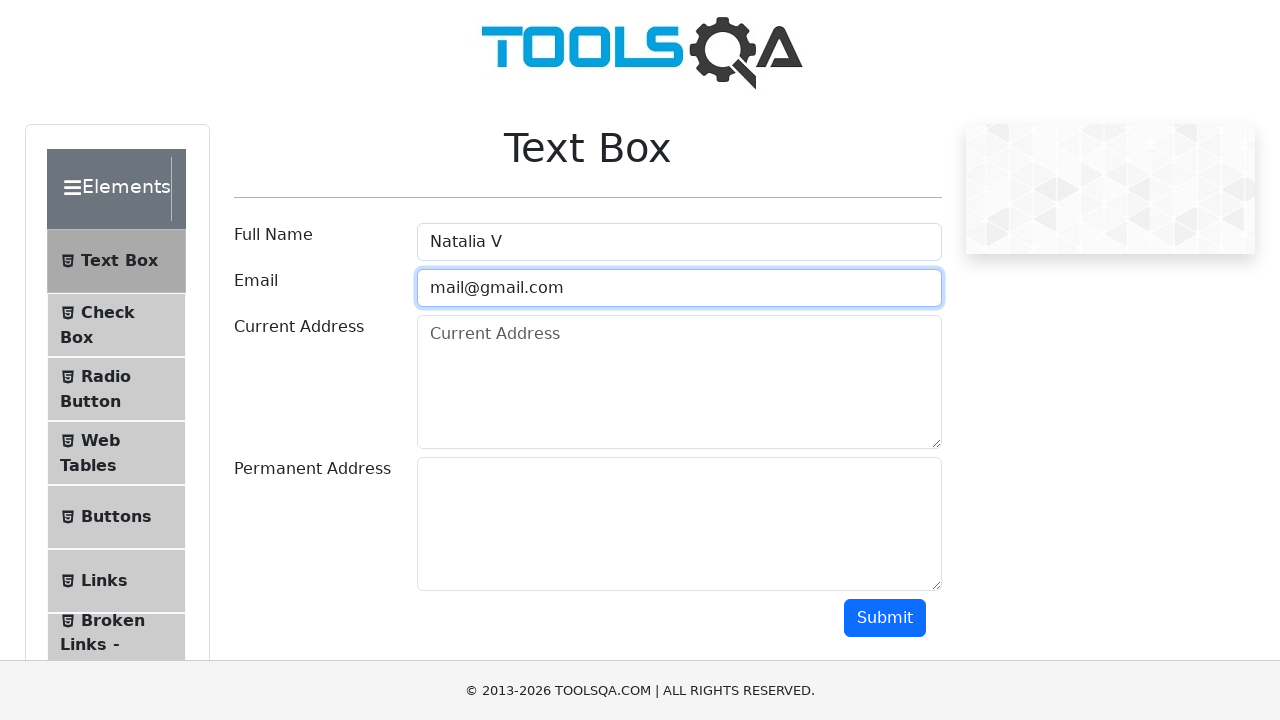

Filled Current Address field with 'Slo' on textarea[placeholder='Current Address']
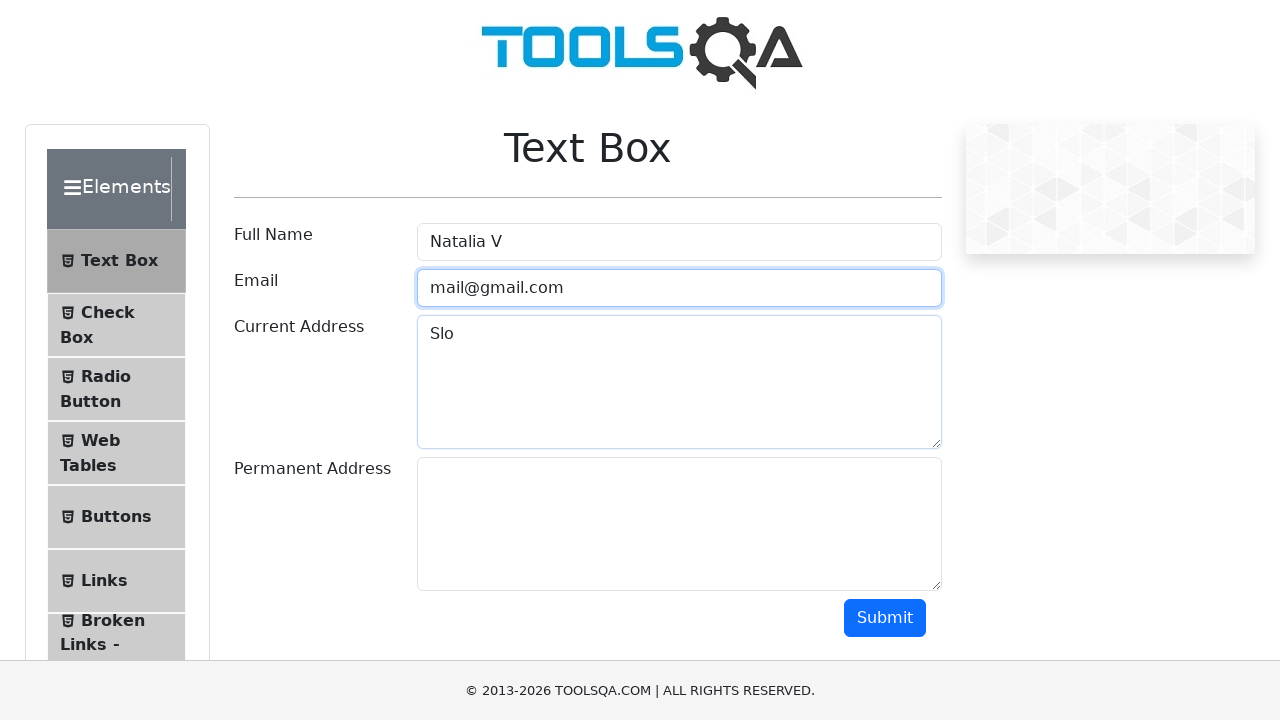

Filled Permanent Address field with 'Ukr' on #permanentAddress
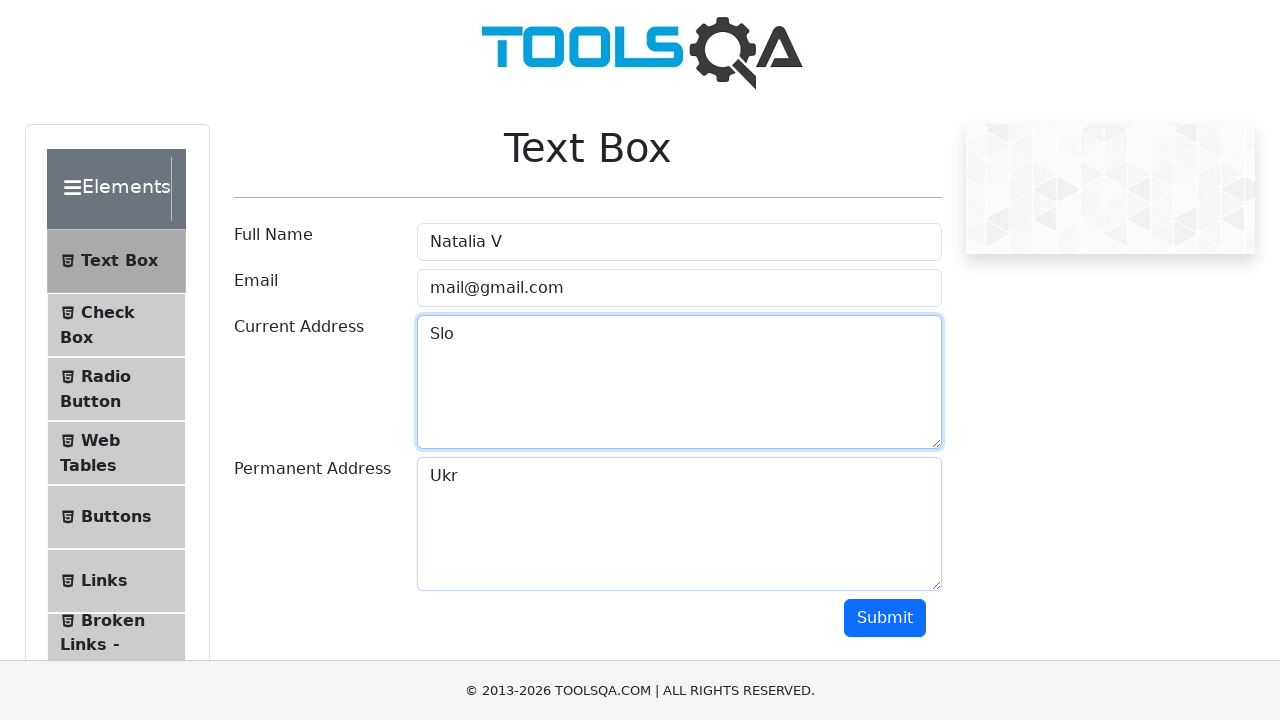

Scrolled down 450px to view submit button
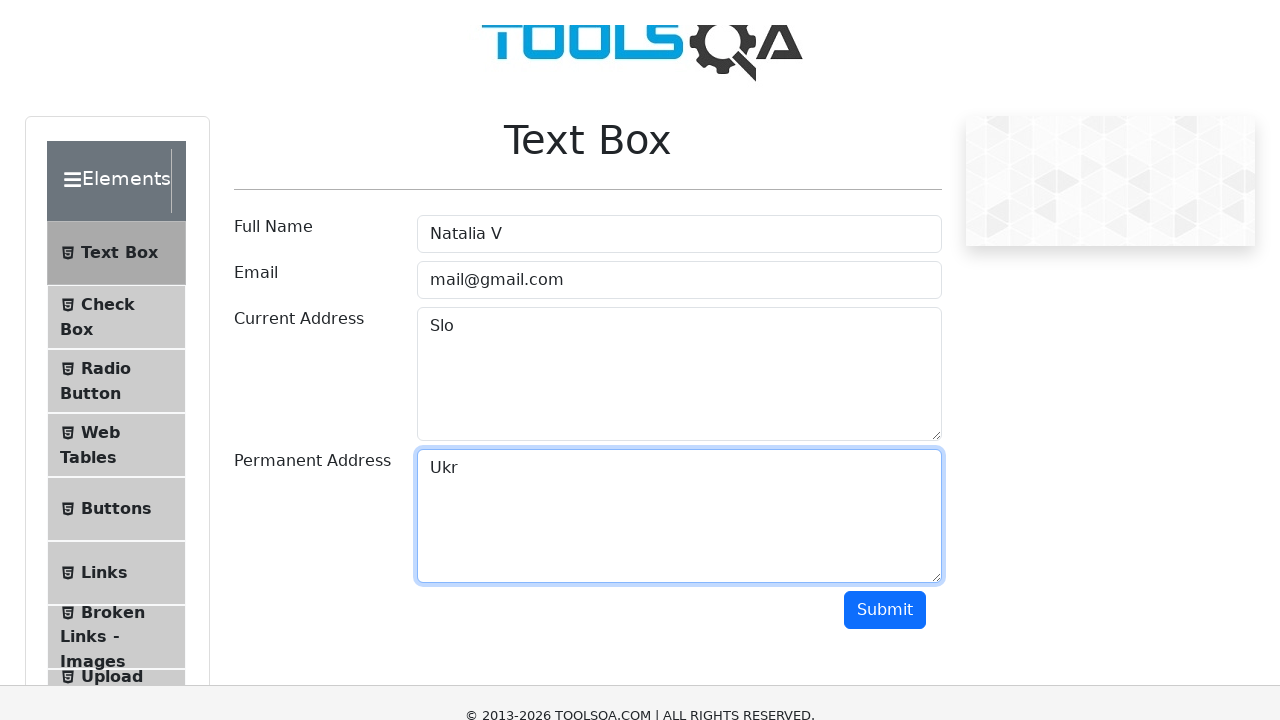

Clicked submit button to submit the form at (885, 168) on #submit
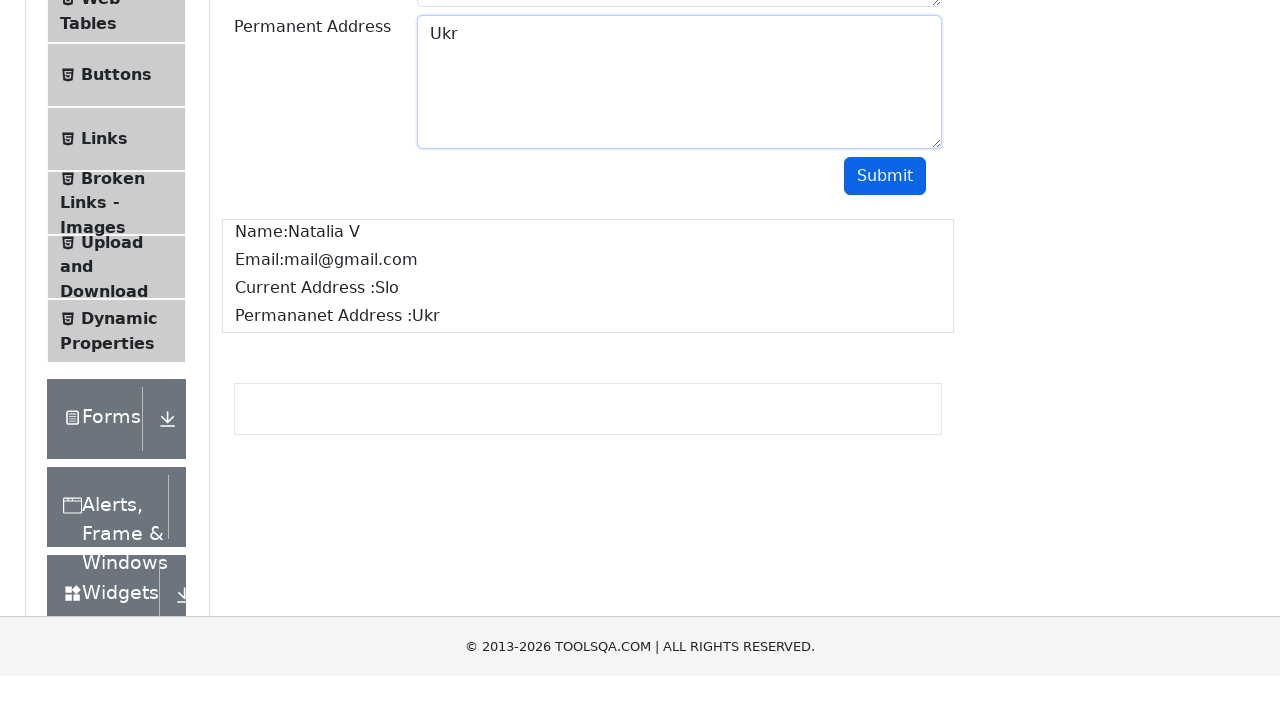

Form output section loaded and visible
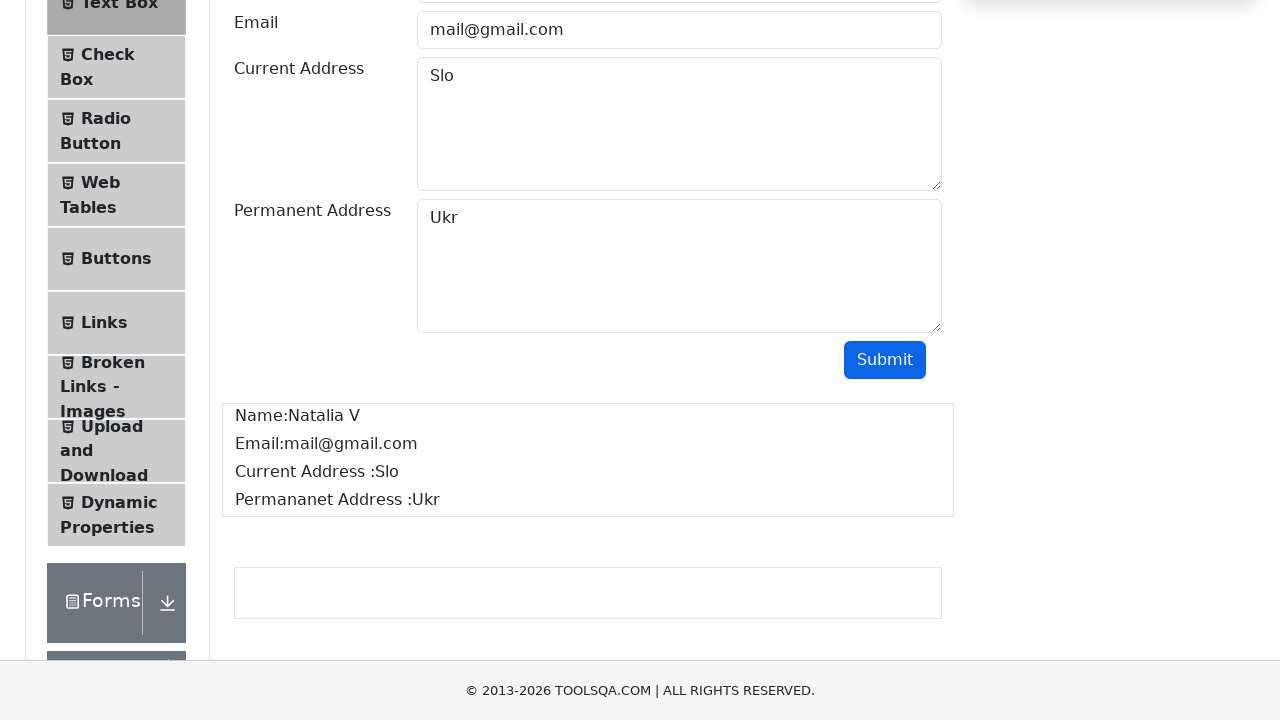

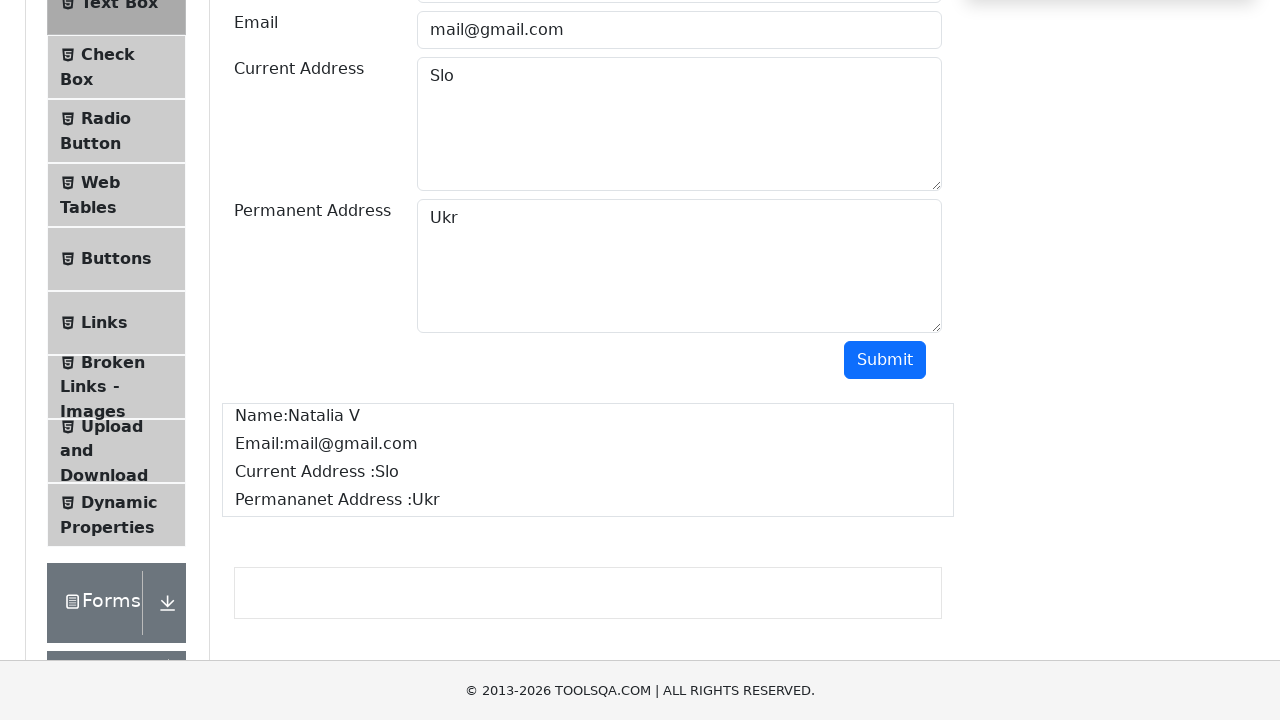